Tests Ctrl+click interaction to select multiple non-consecutive items in a selectable grid

Starting URL: http://jqueryui.com/resources/demos/selectable/display-grid.html

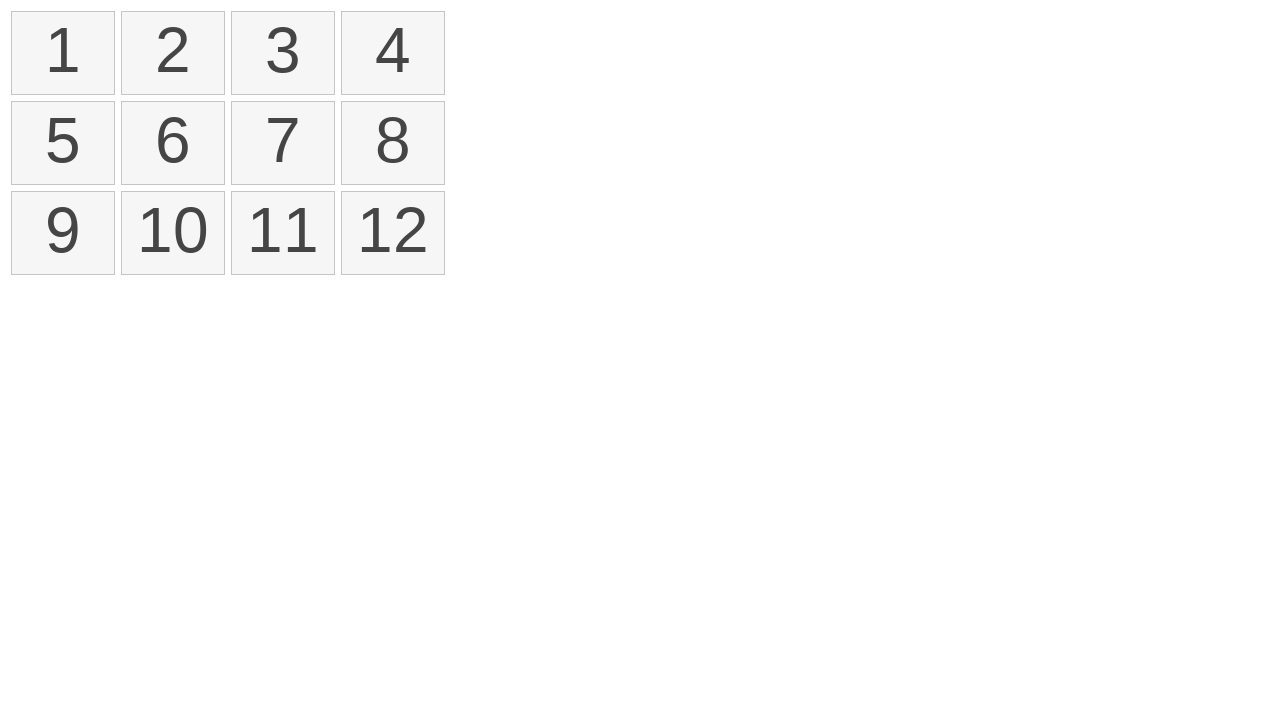

Waited for selectable grid items to load
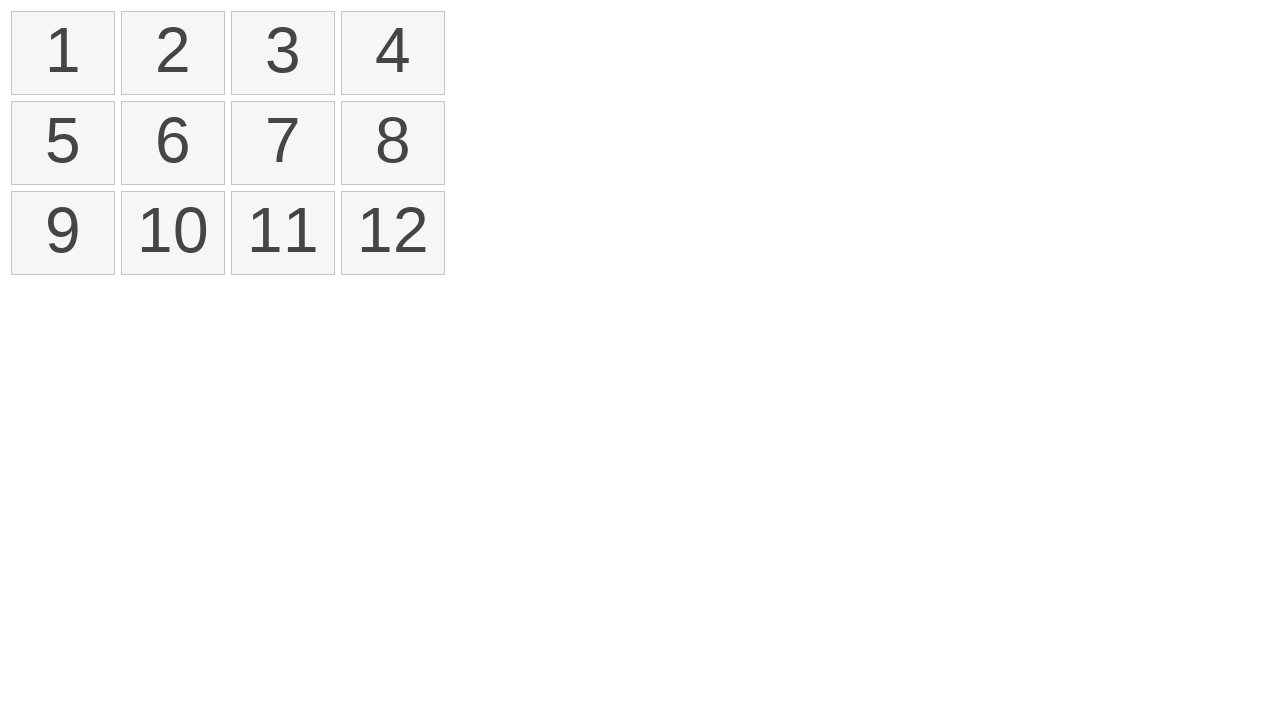

Located all list items in the selectable grid
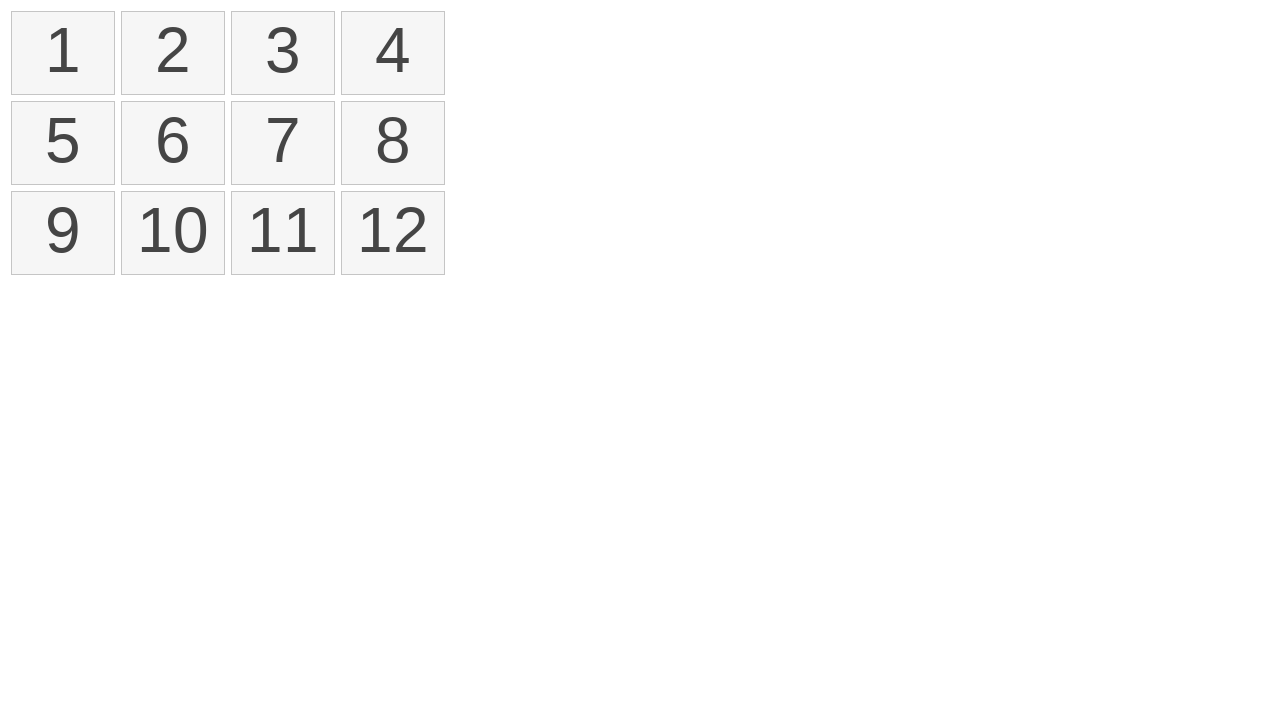

Ctrl+clicked item at index 0 at (63, 53) on #selectable li >> nth=0
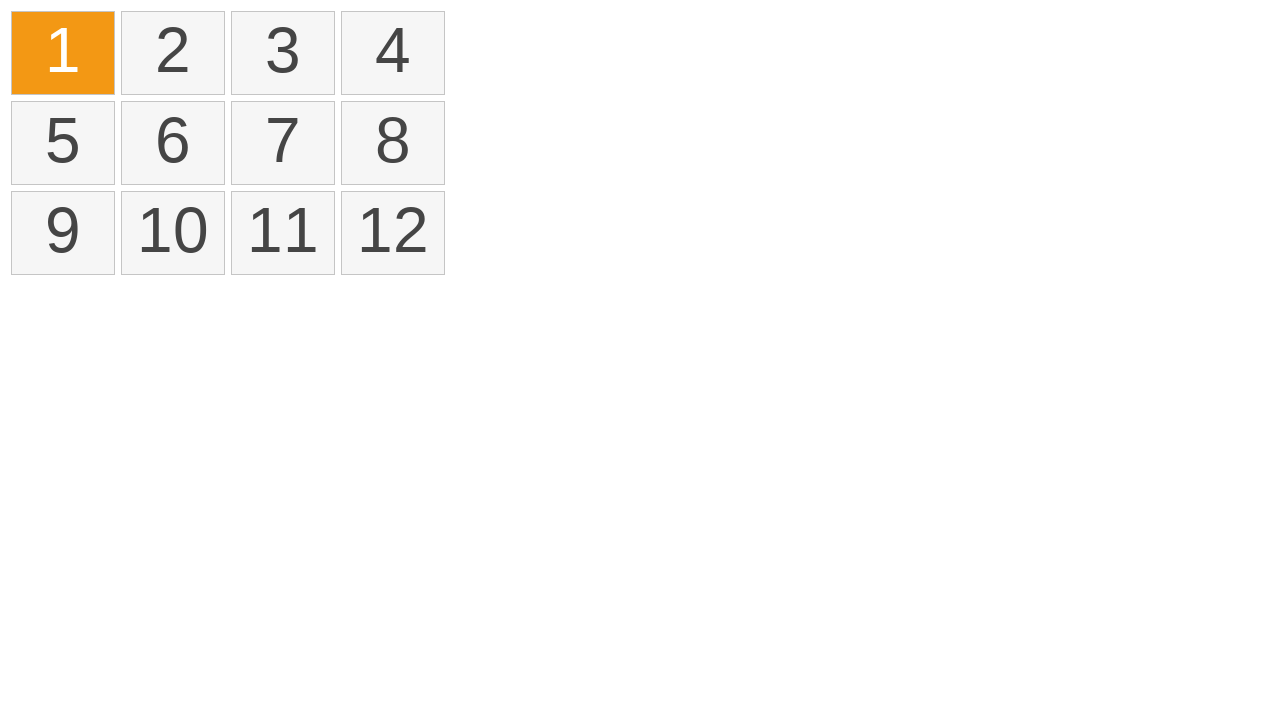

Ctrl+clicked item at index 3 at (393, 53) on #selectable li >> nth=3
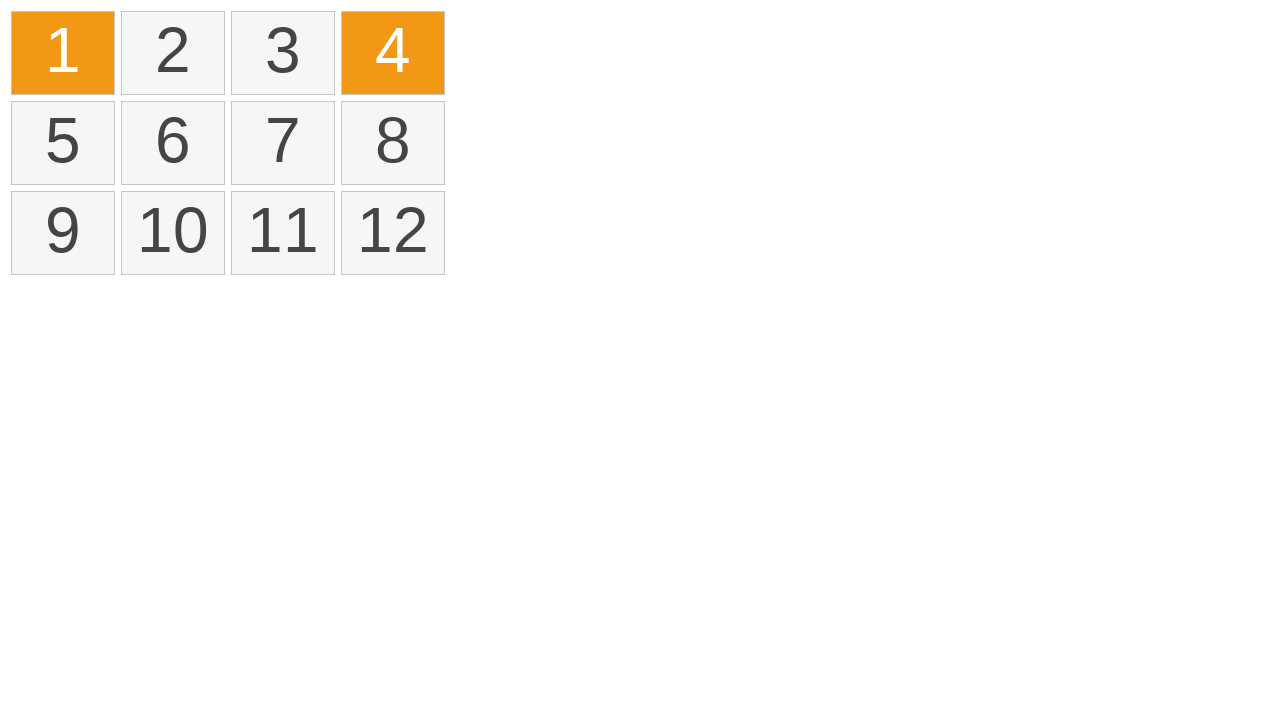

Ctrl+clicked item at index 5 at (173, 143) on #selectable li >> nth=5
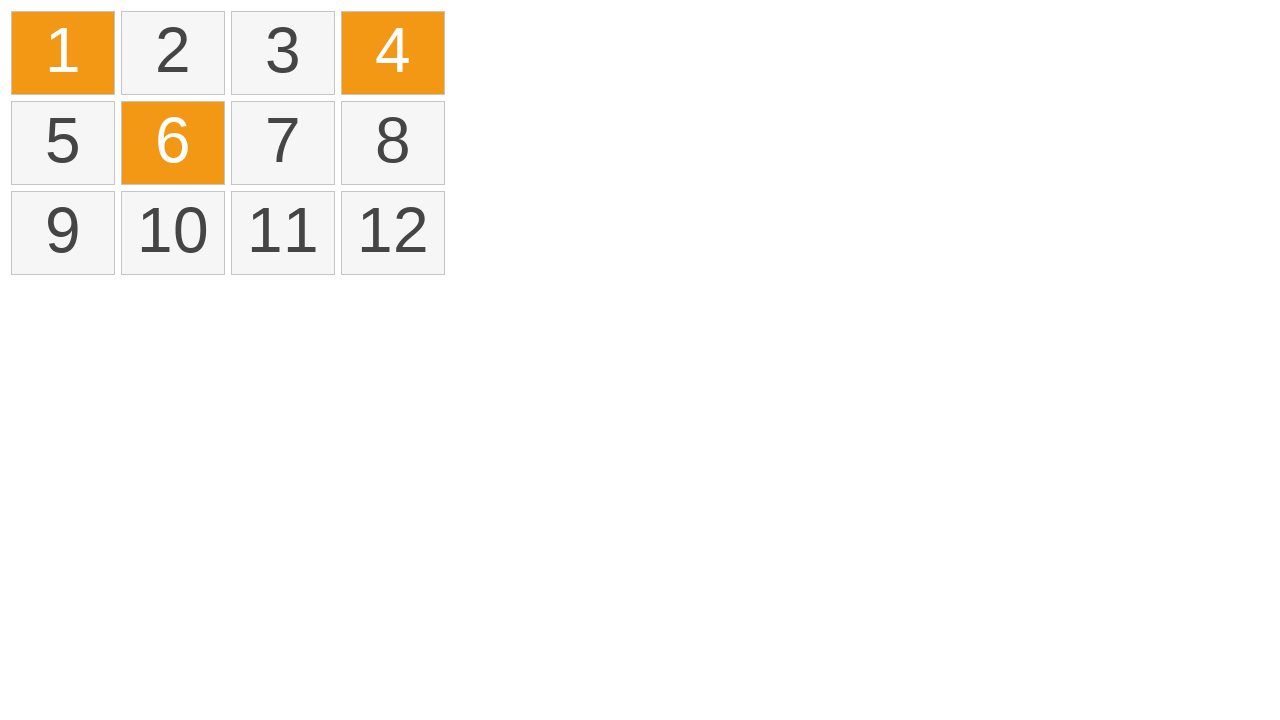

Ctrl+clicked item at index 10 at (283, 233) on #selectable li >> nth=10
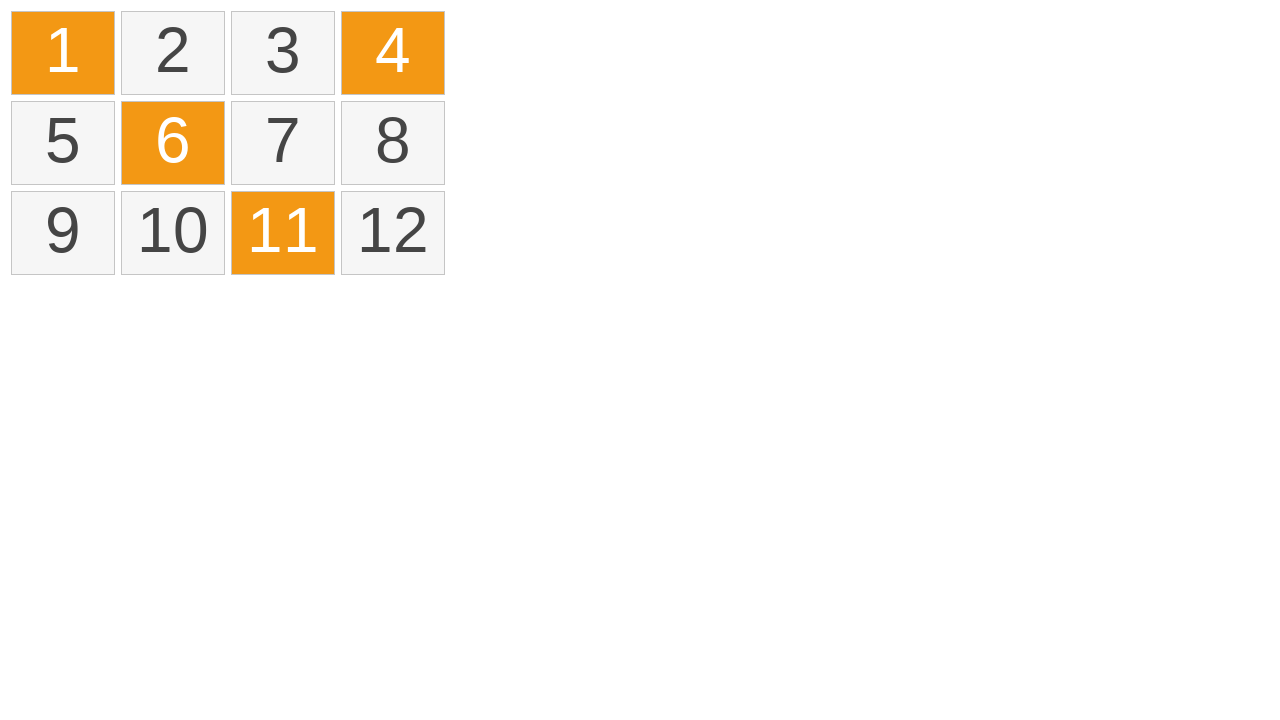

Verified that selected items have the ui-selected class
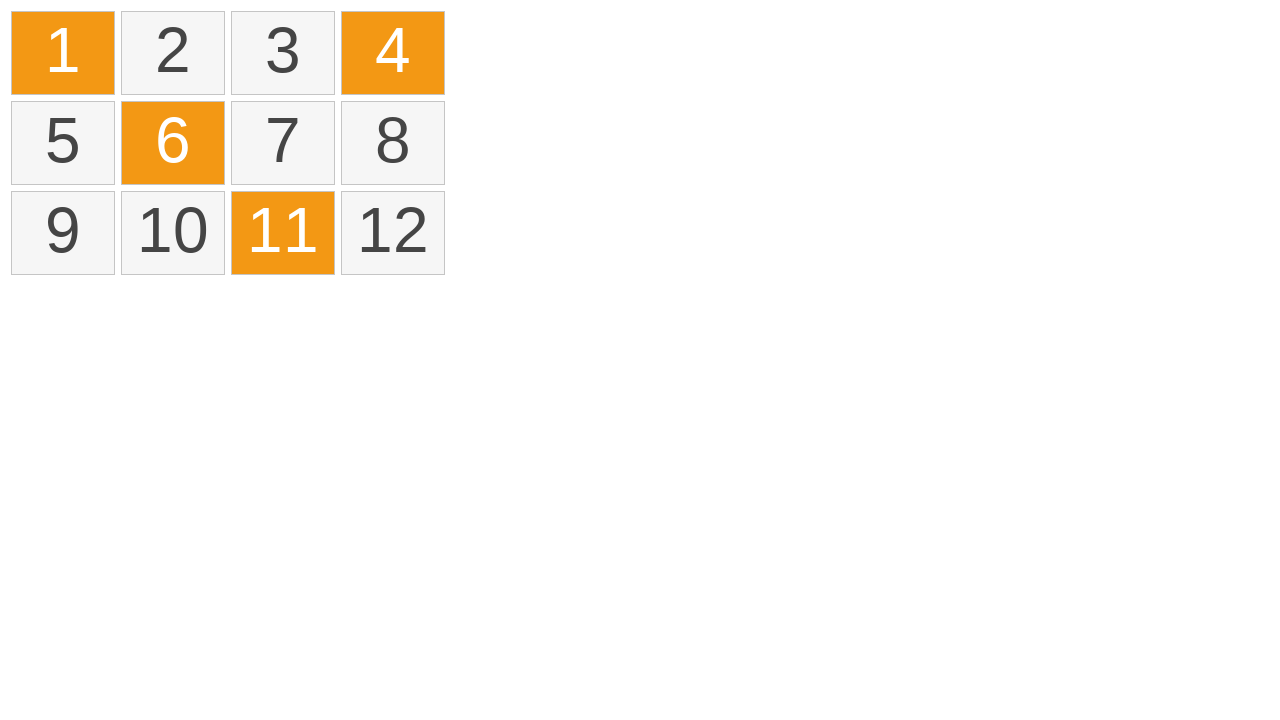

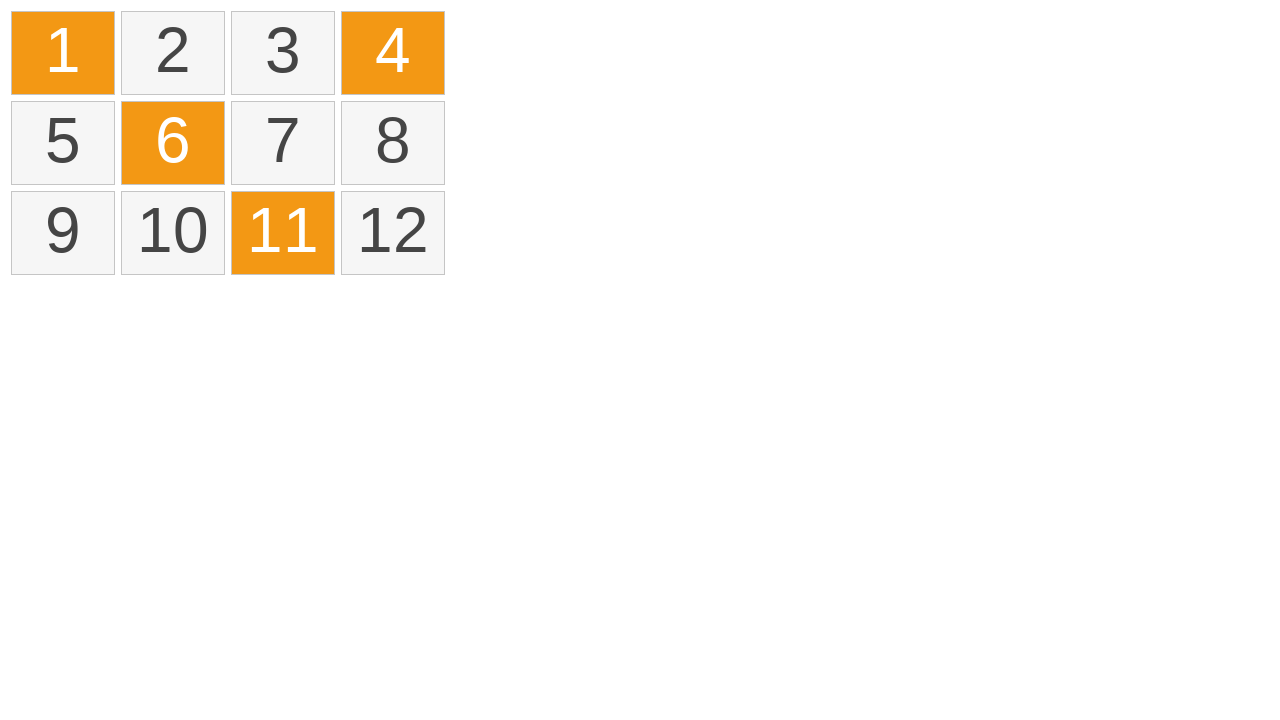